Tests the A/B Testing page by verifying the URL contains the expected path and checking that explanatory text about split testing is displayed on the page.

Starting URL: http://the-internet.herokuapp.com/abtest

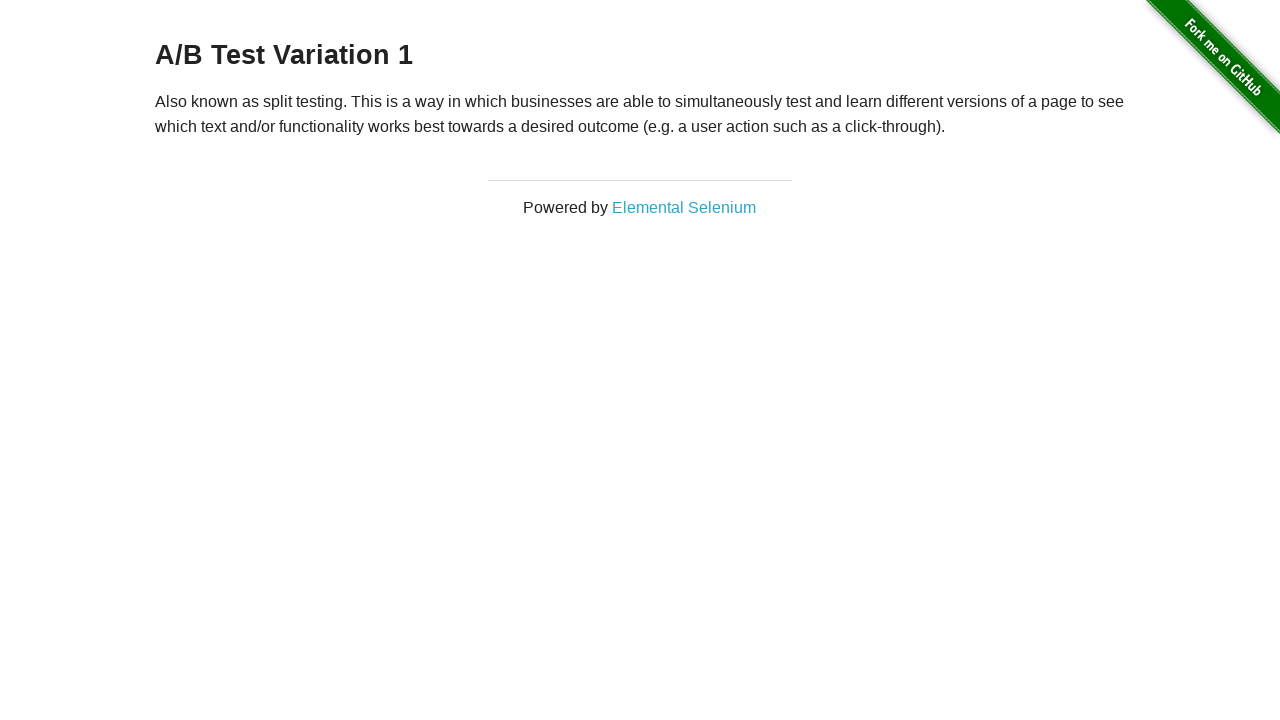

Verified URL contains 'abtest' path
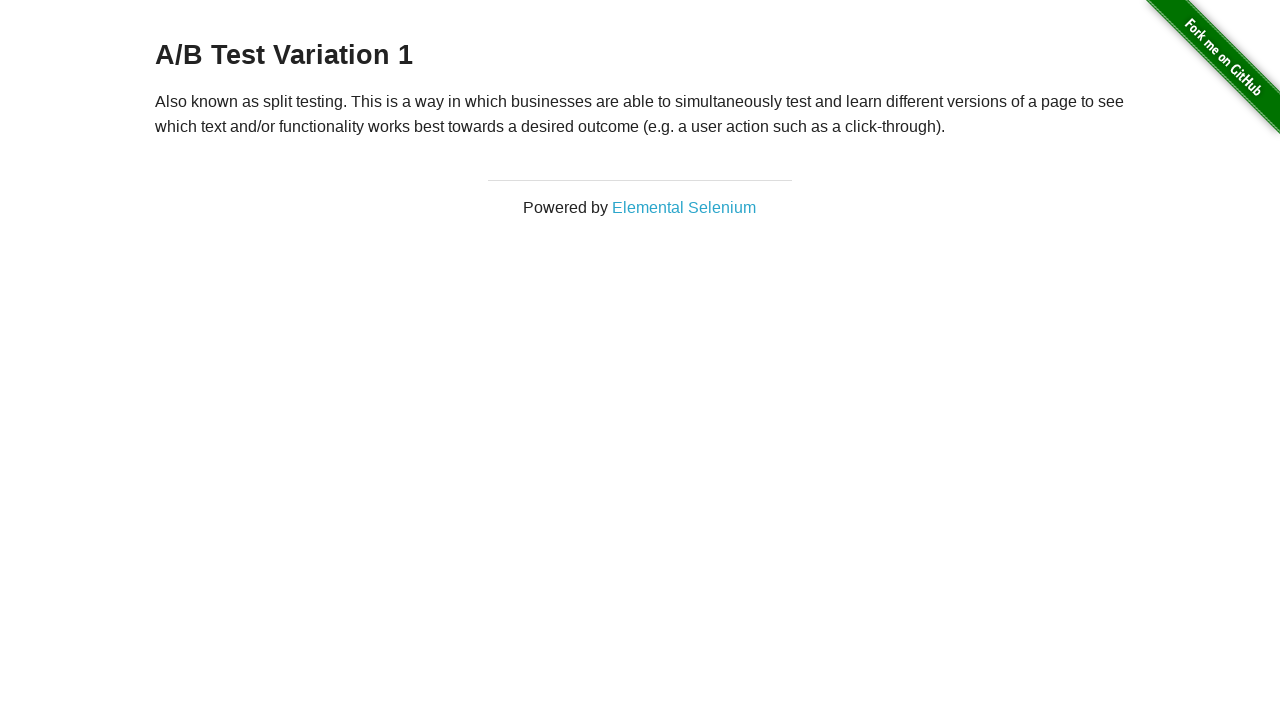

Retrieved paragraph text from page
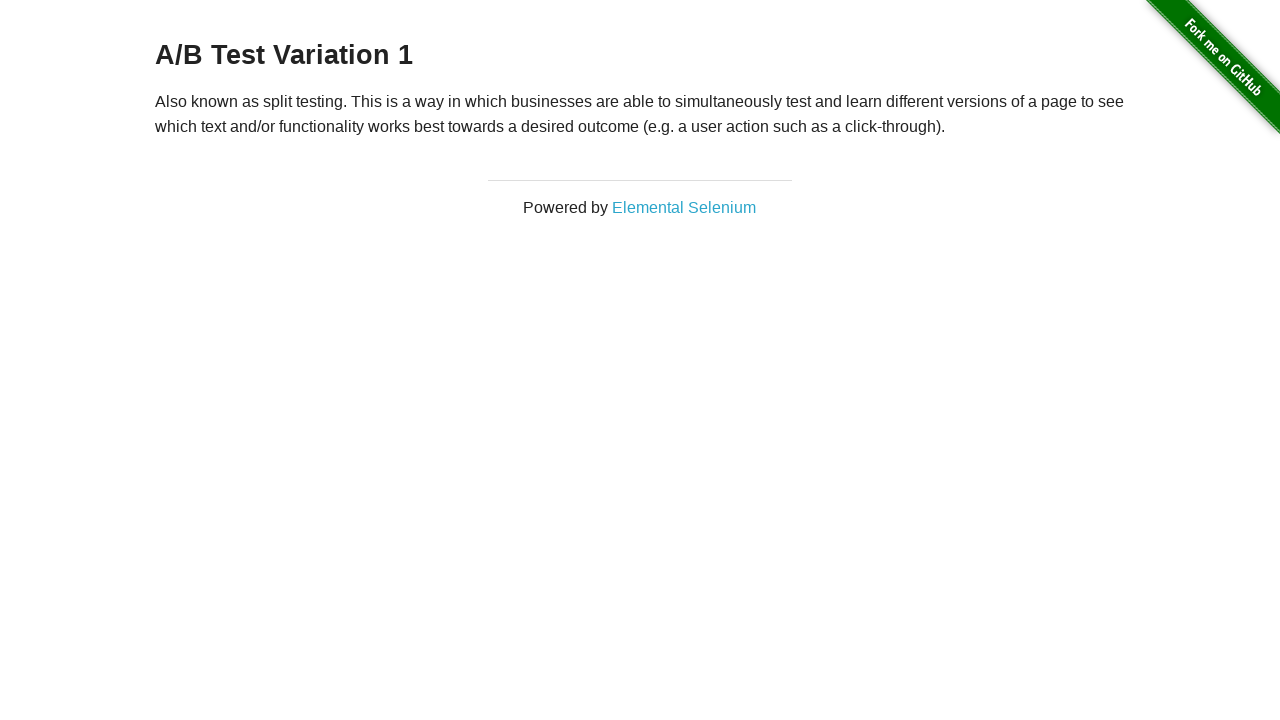

Verified paragraph contains 'Also known as split testing' text
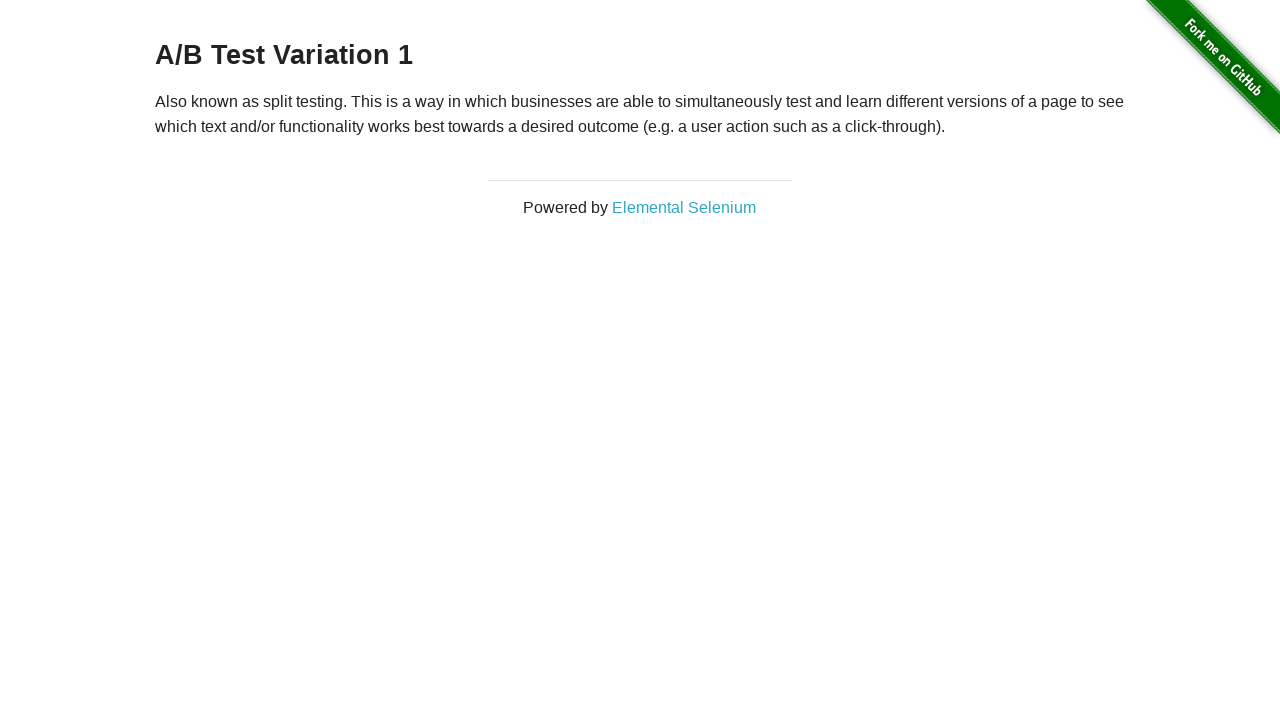

Navigated back to previous page
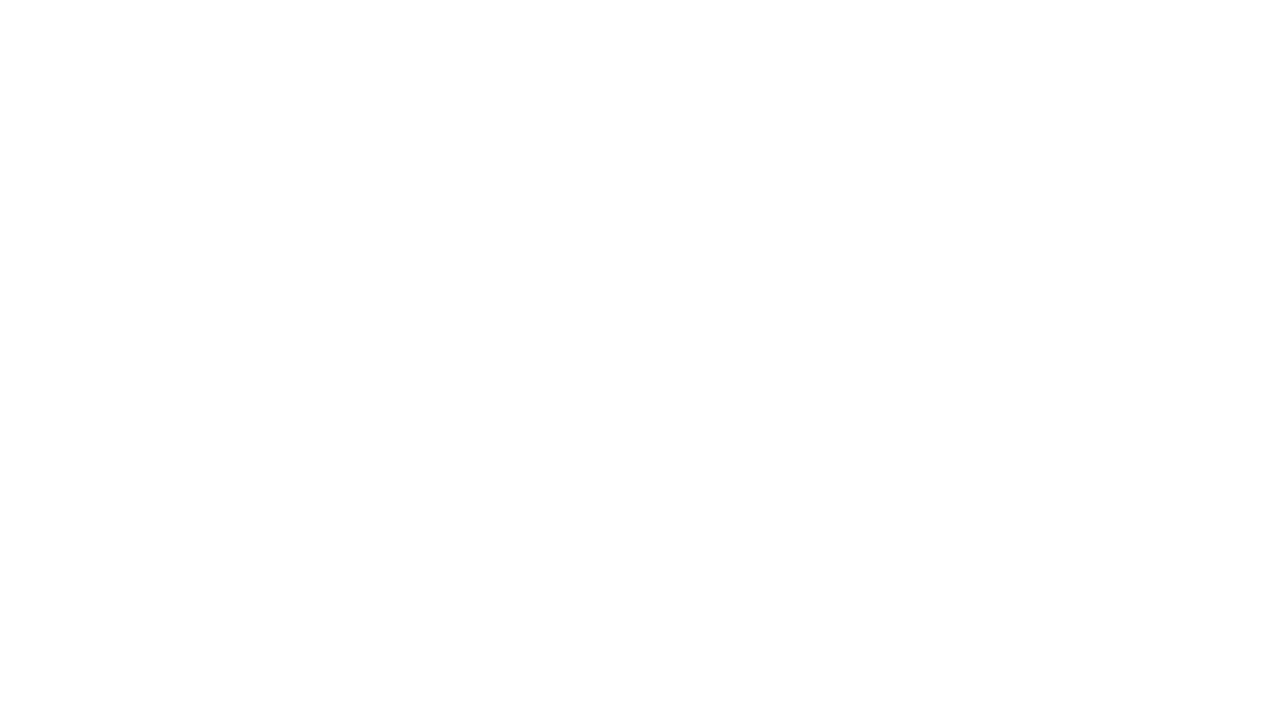

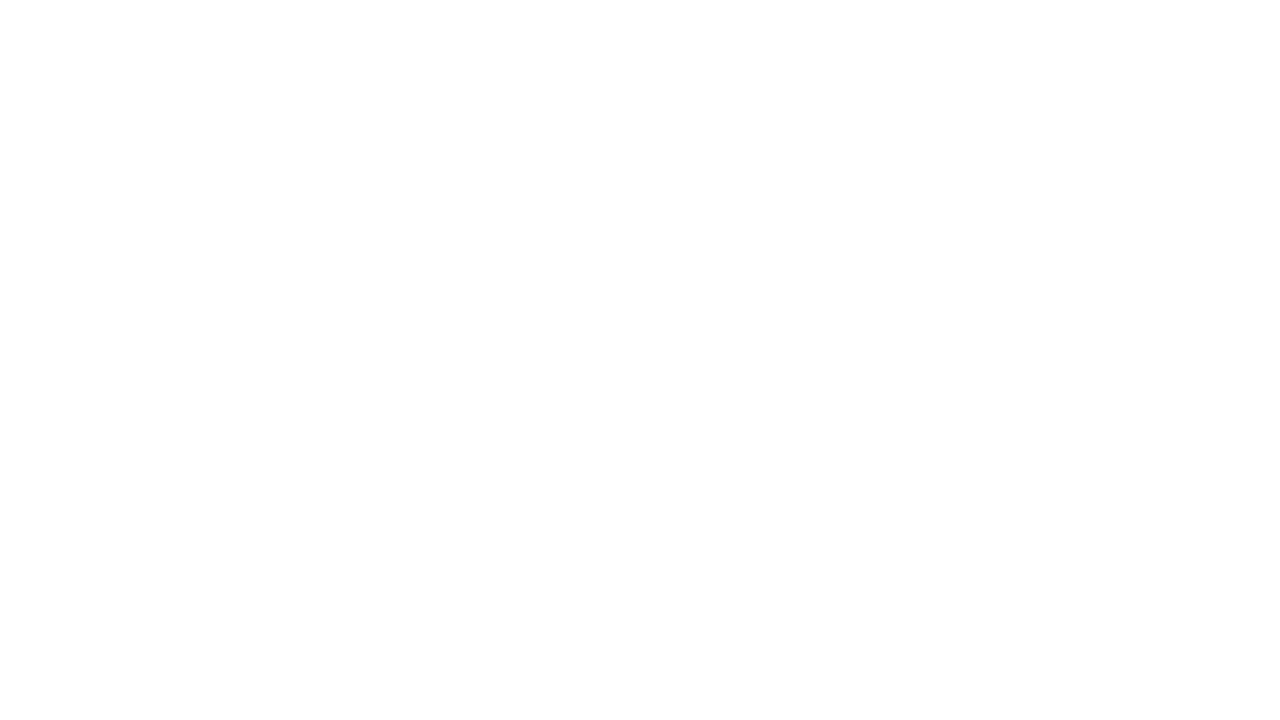